Navigates to the List Group component documentation page and verifies the h1 heading text

Starting URL: https://flowbite-svelte.com/docs/components/list-group

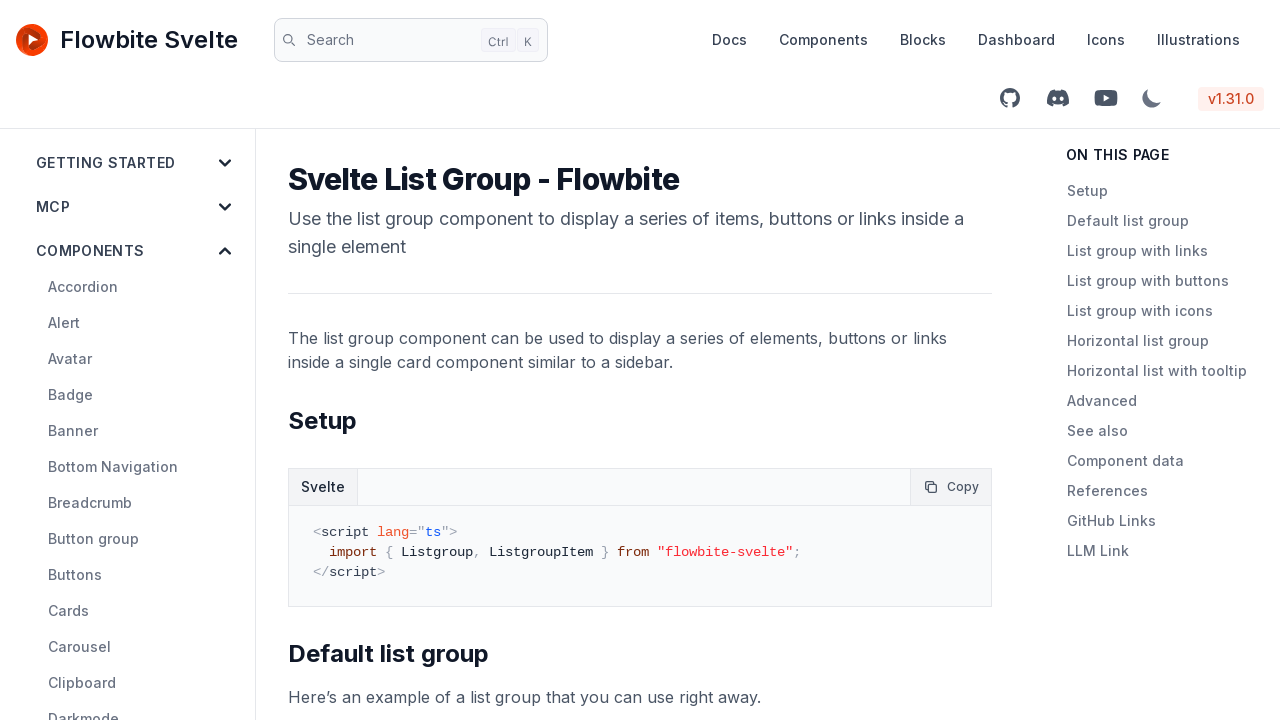

Navigated to List Group component documentation page
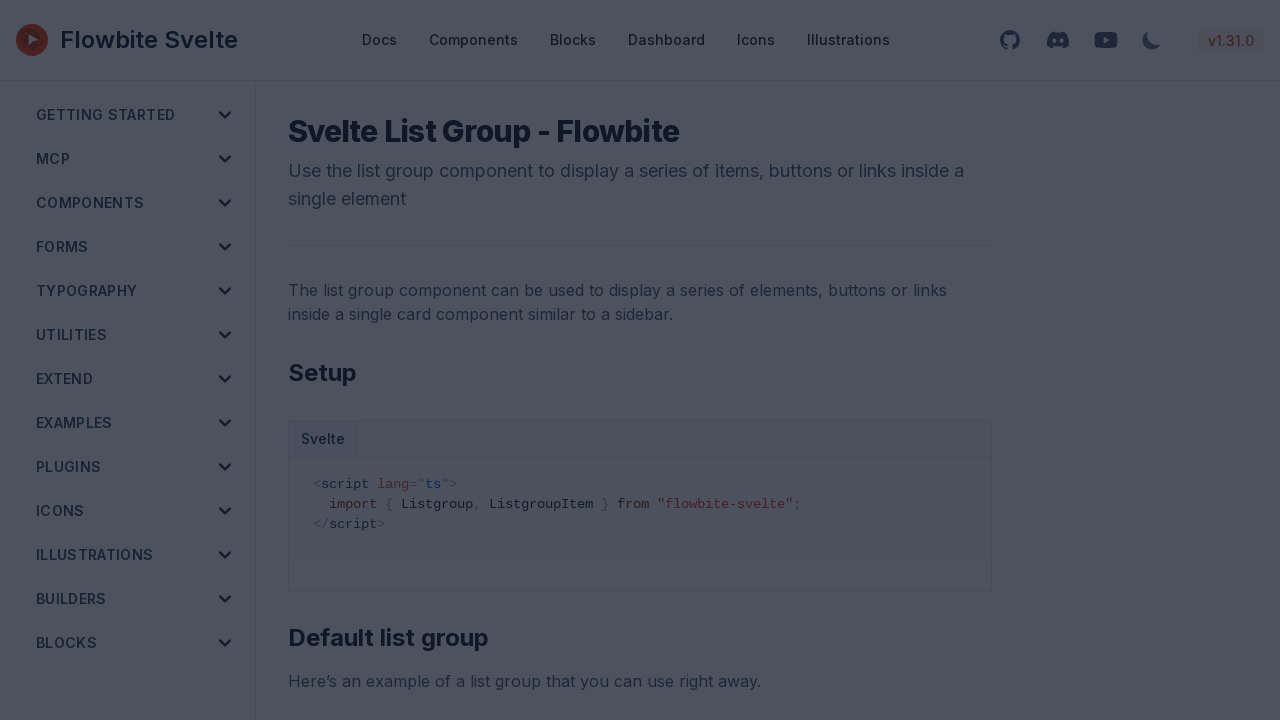

Waited for h1 heading to be present on the page
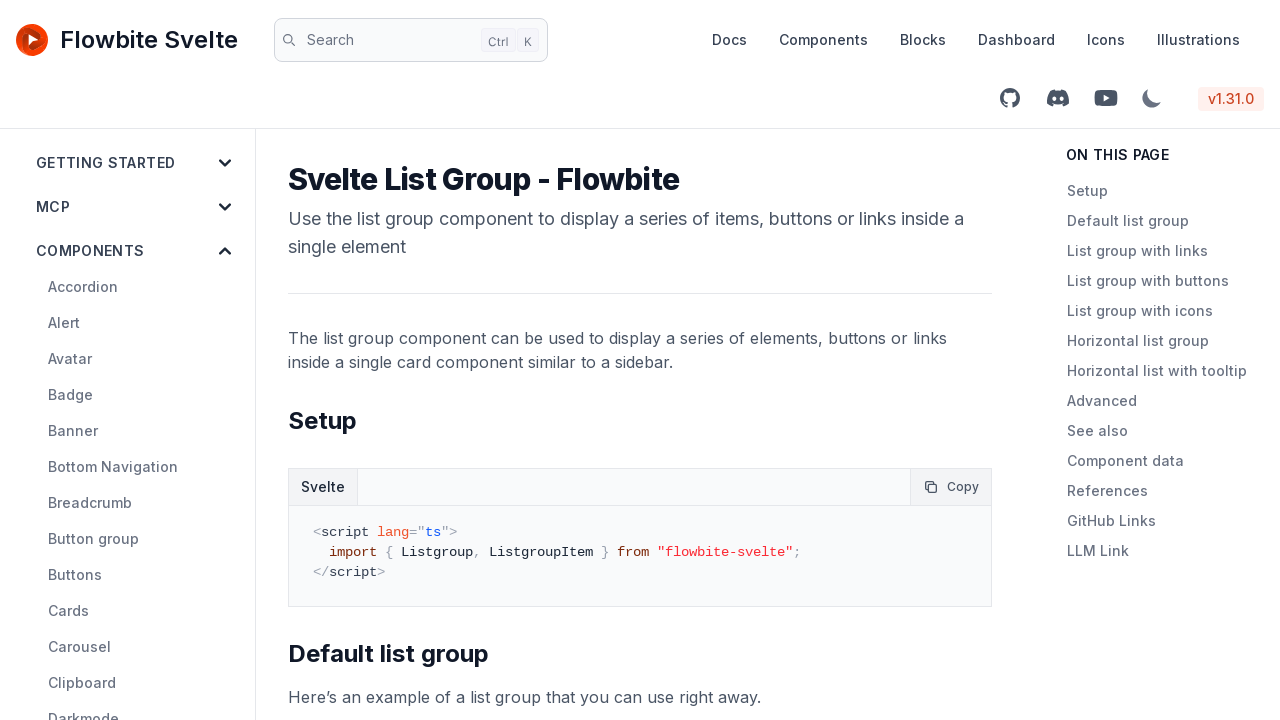

Verified h1 text content is 'Svelte List Group - Flowbite'
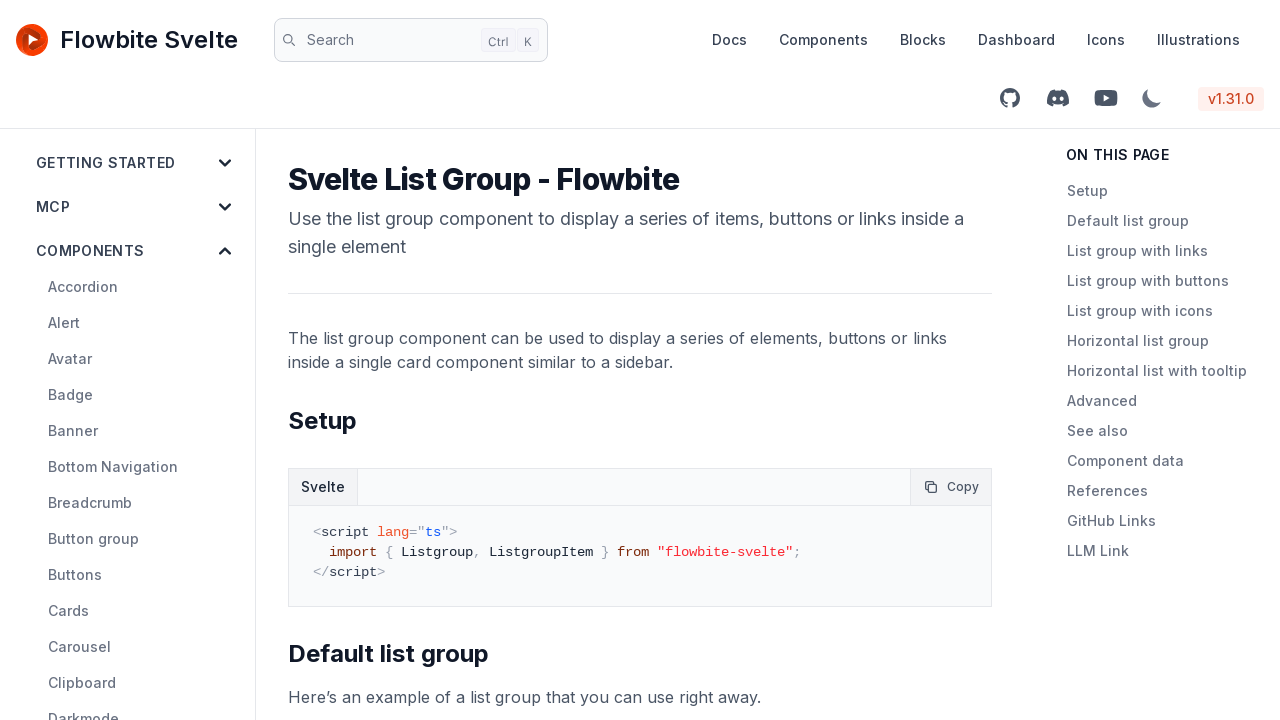

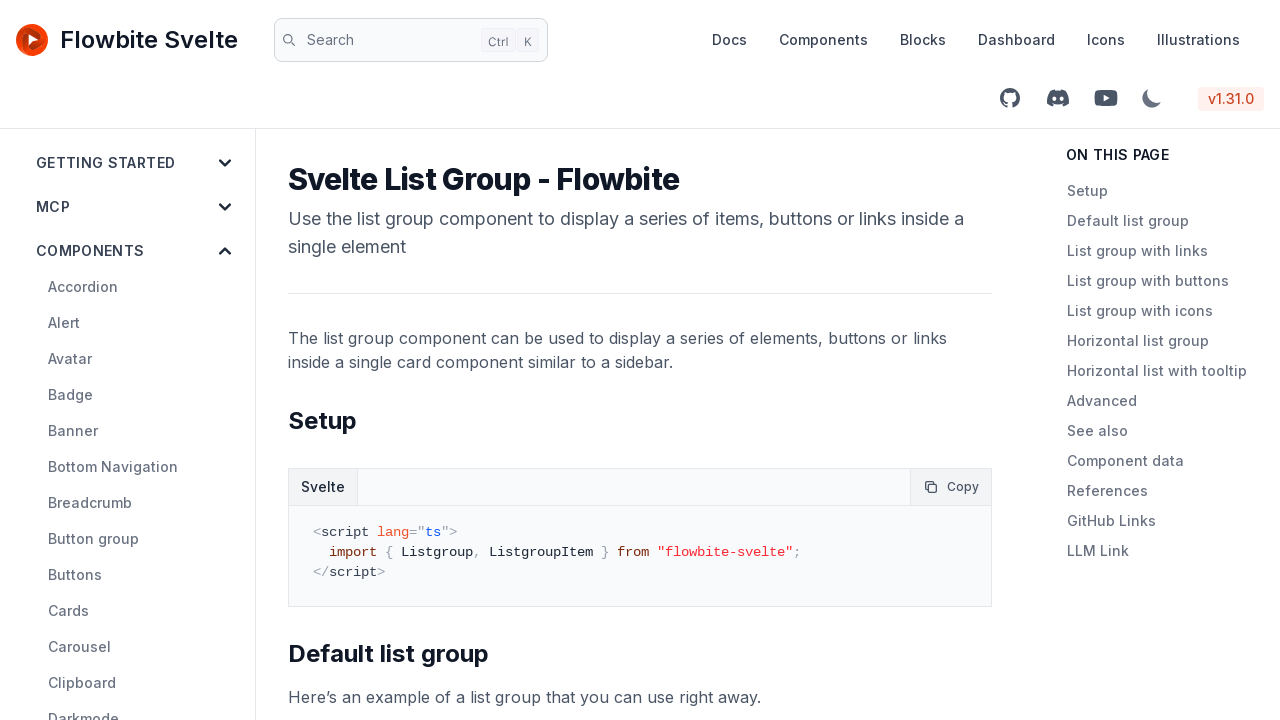